Tests dynamic control behavior by toggling checkbox visibility and input field enabled state on a demo page

Starting URL: http://the-internet.herokuapp.com/dynamic_controls

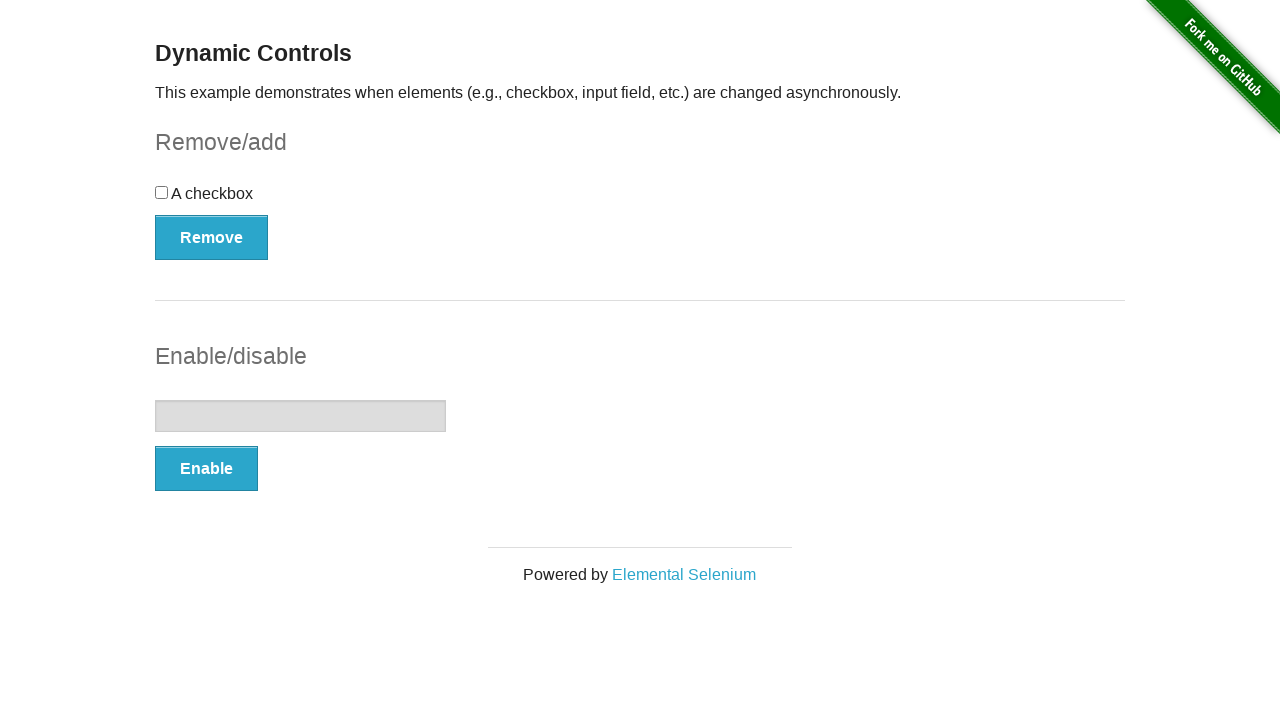

Navigated to dynamic controls demo page
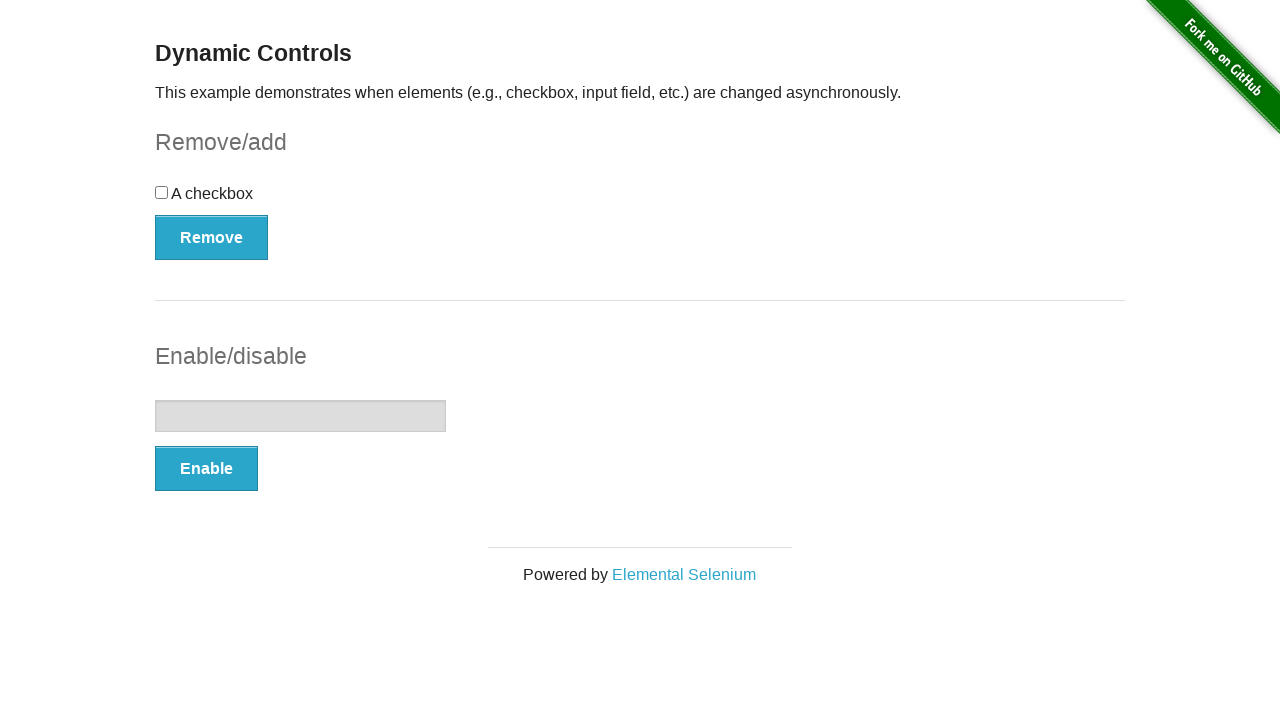

Clicked the checkbox at (162, 192) on [type="checkbox"]
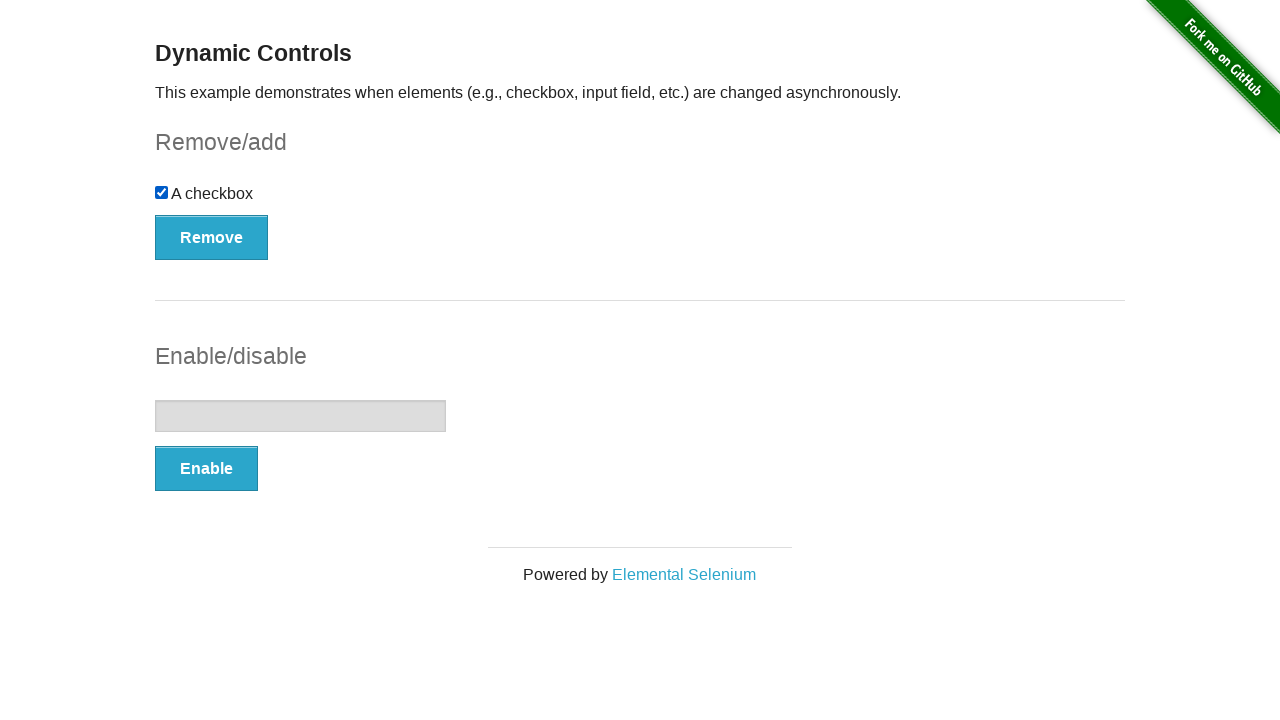

Clicked button to toggle checkbox visibility at (212, 237) on [onclick="swapCheckbox()"]
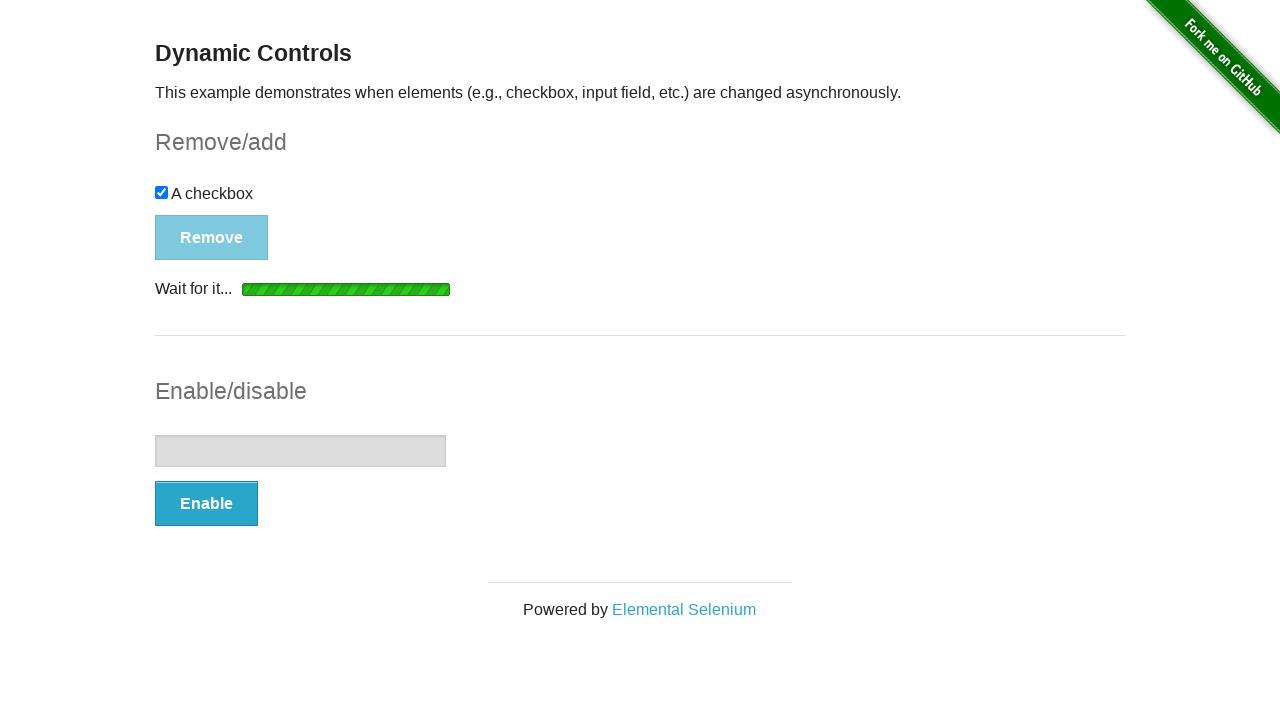

Message appeared after checkbox removal
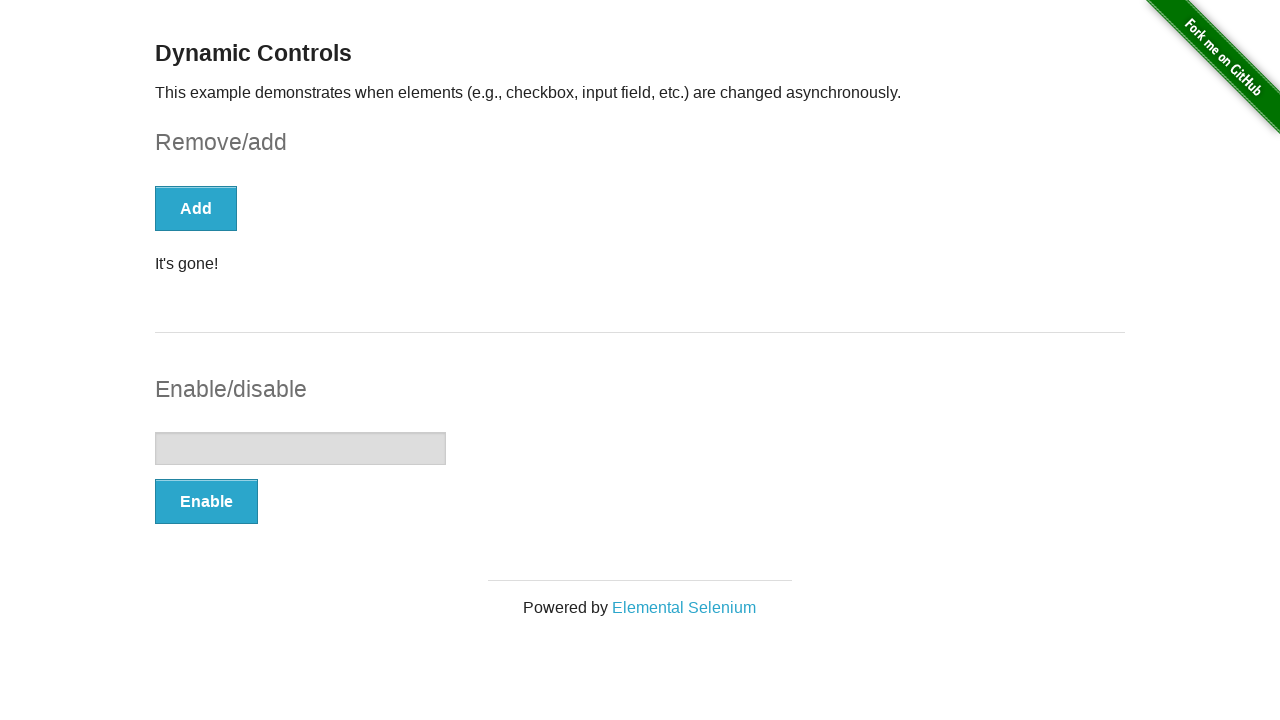

Checkbox disappeared from page
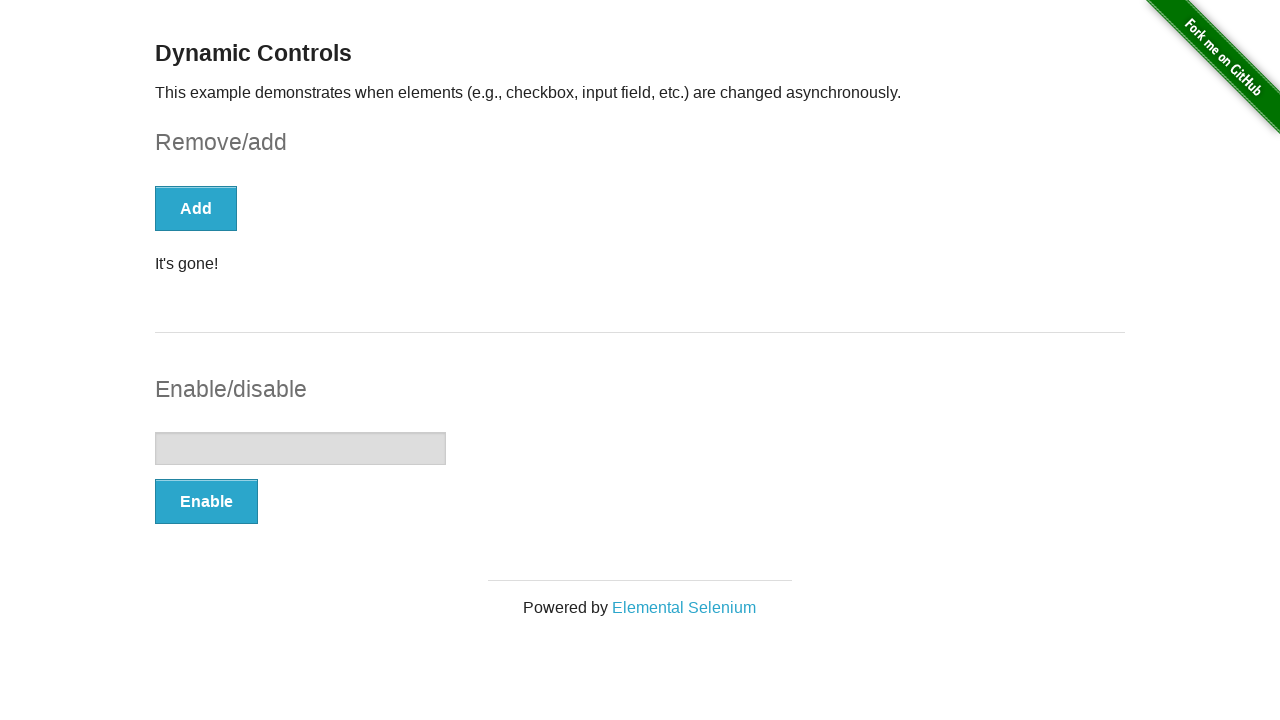

Verified input field is initially disabled
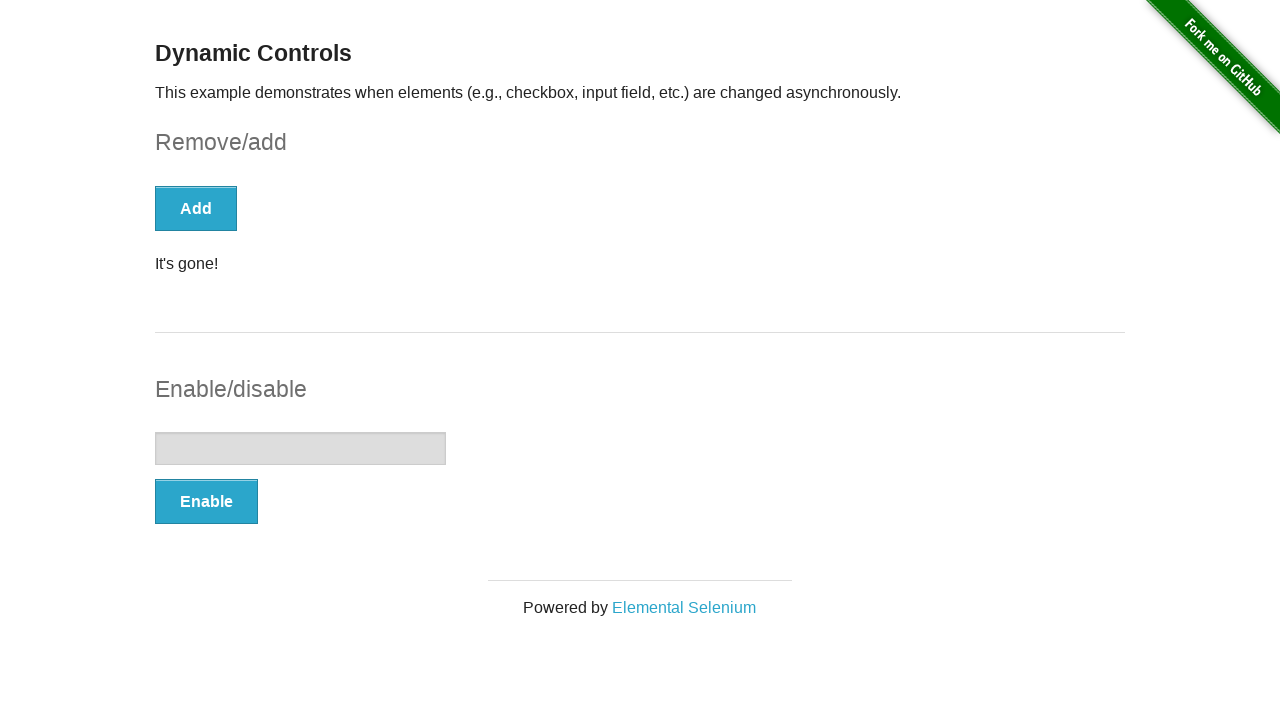

Clicked button to toggle input field enabled state at (206, 501) on [onclick="swapInput()"]
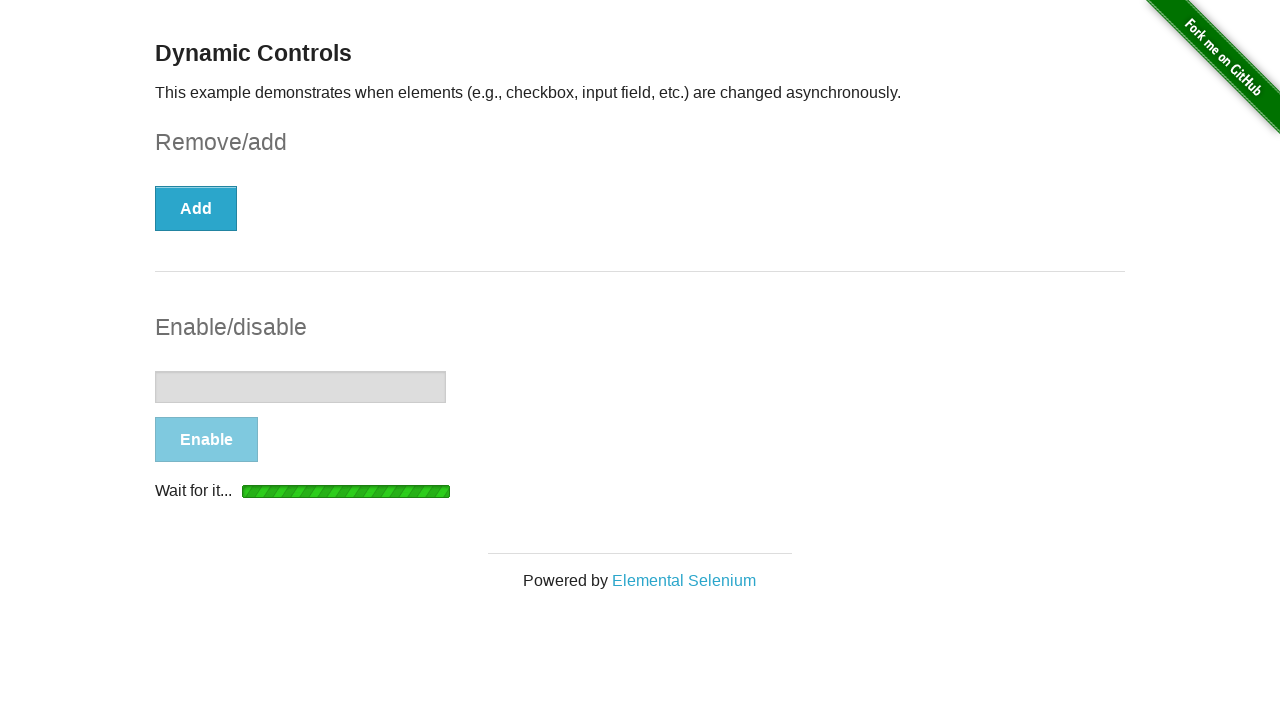

Input state change message appeared
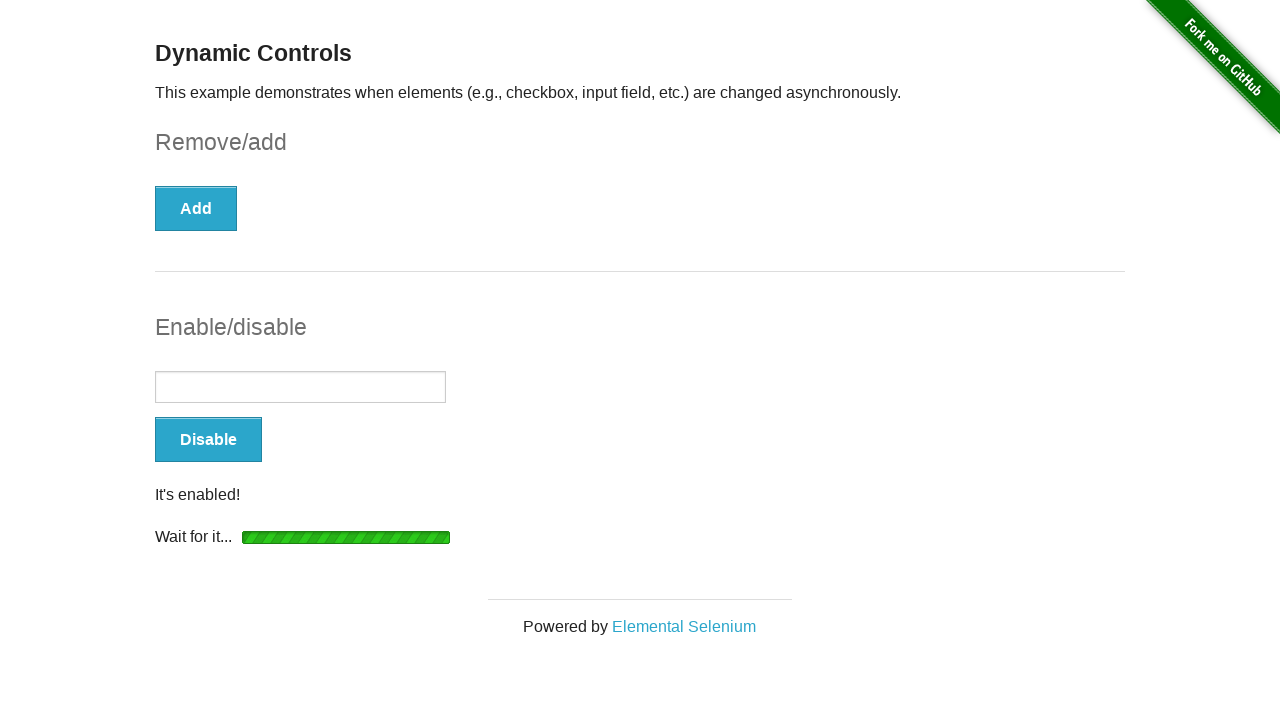

Verified input field is now enabled
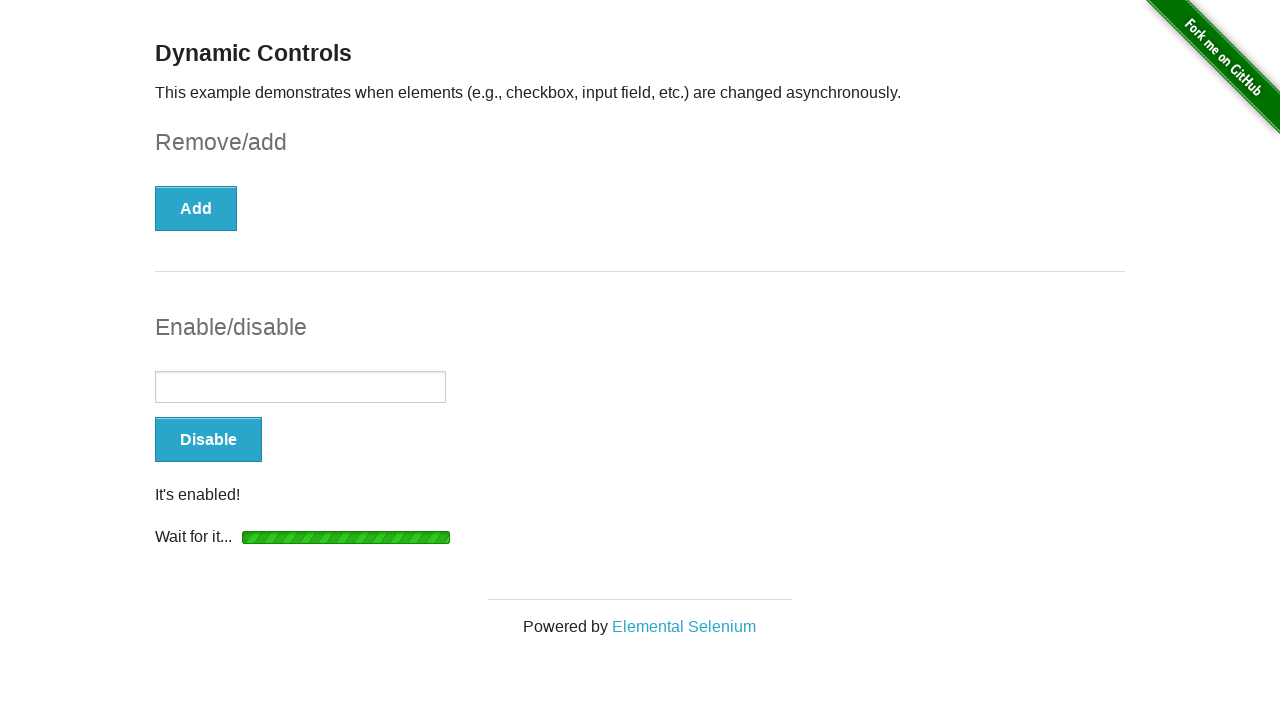

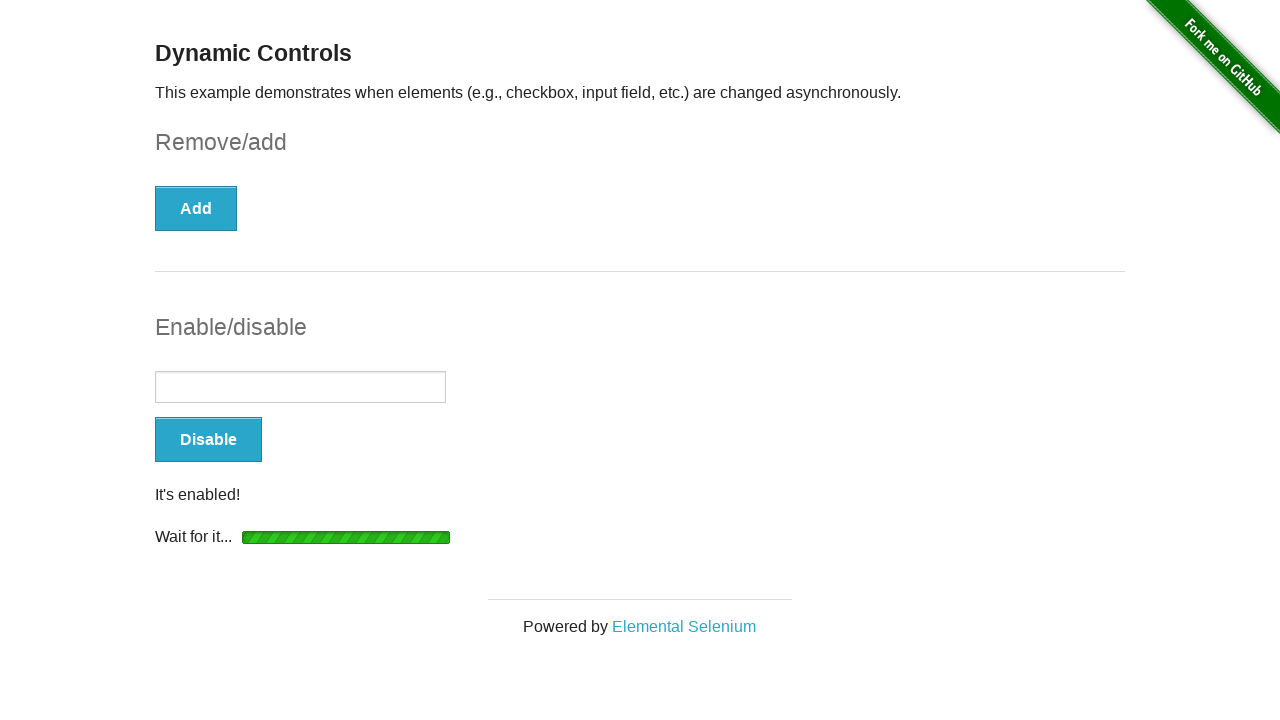